Tests the text box form on DemoQA by filling in full name, email, current address, and permanent address fields, then submitting the form.

Starting URL: https://demoqa.com/text-box

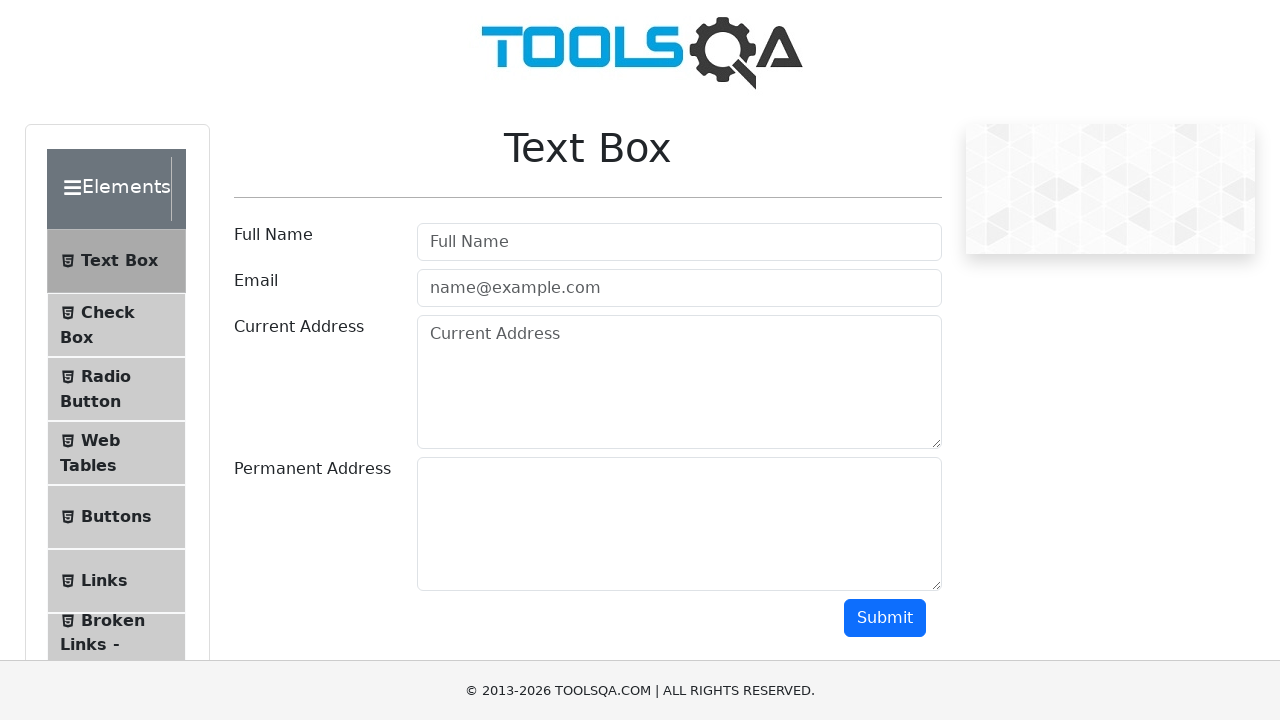

Filled in full name field with 'Rama' on input.mr-sm-2.form-control
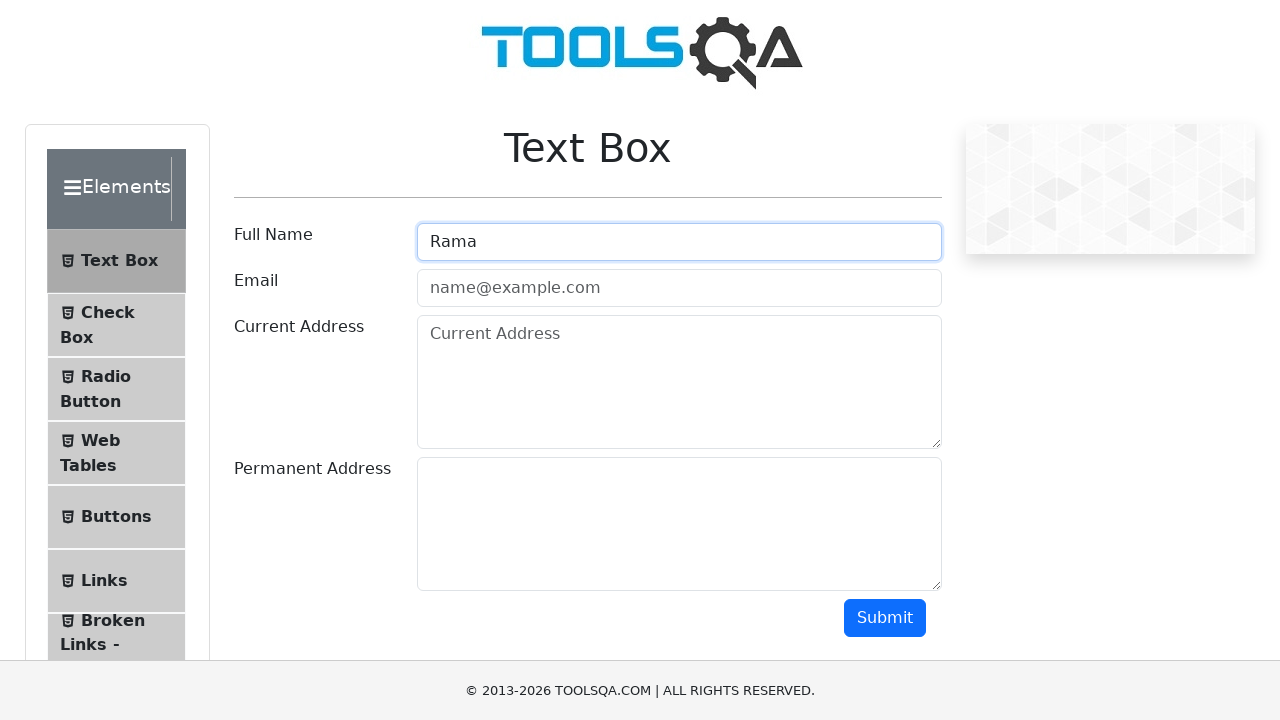

Filled in email field with 'ramachandran2898@gmail.com' on input#userEmail
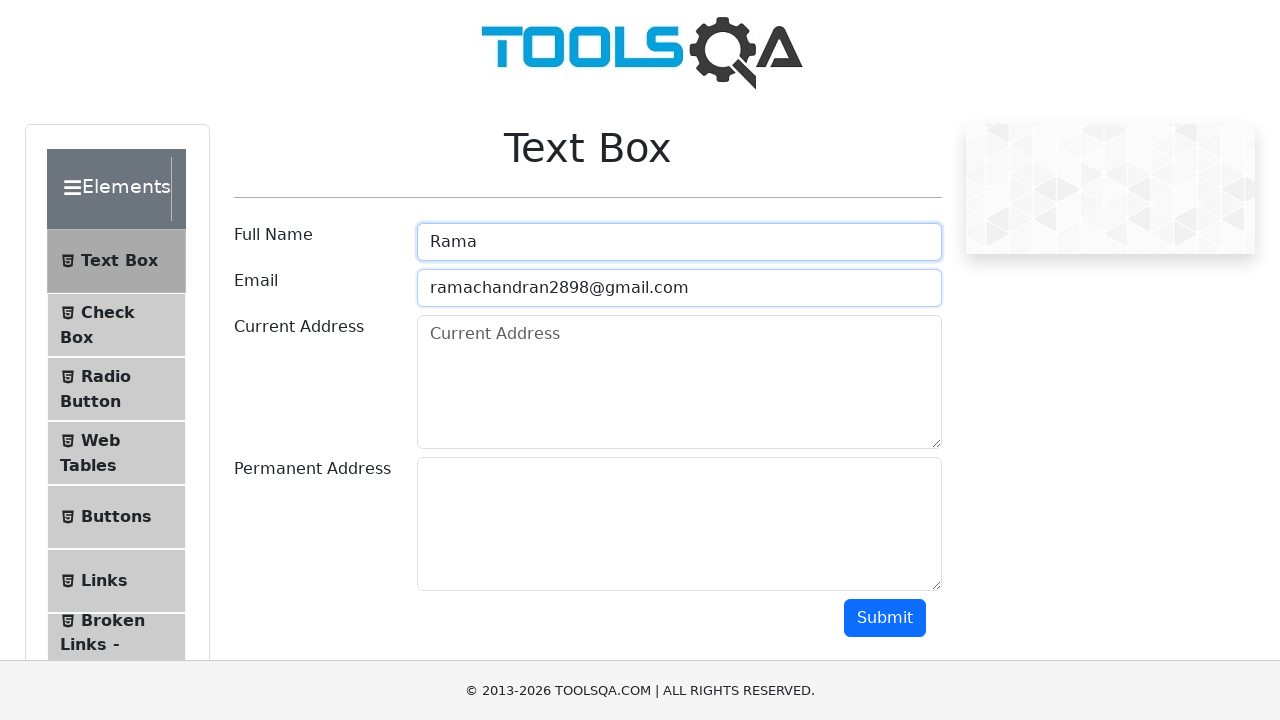

Filled in current address field with '123 Test Street, Sample City' on textarea#currentAddress
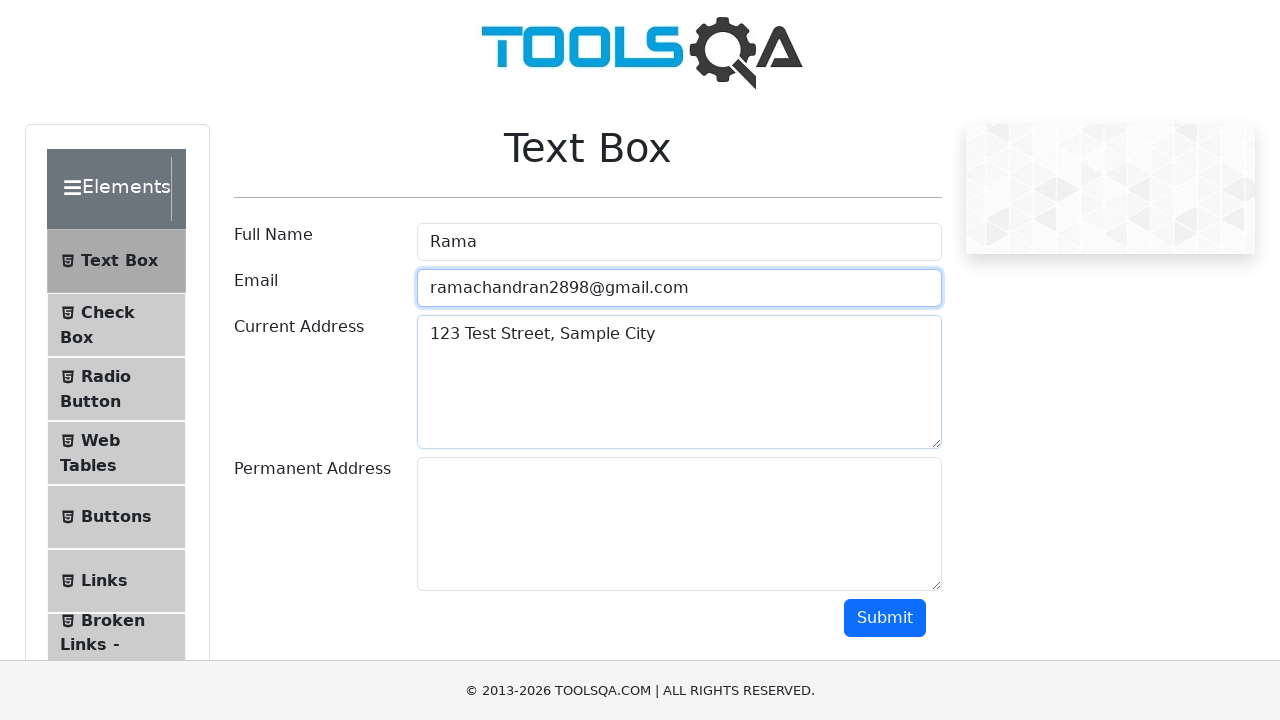

Filled in permanent address field with '456 Permanent Ave, Home Town' on textarea#permanentAddress
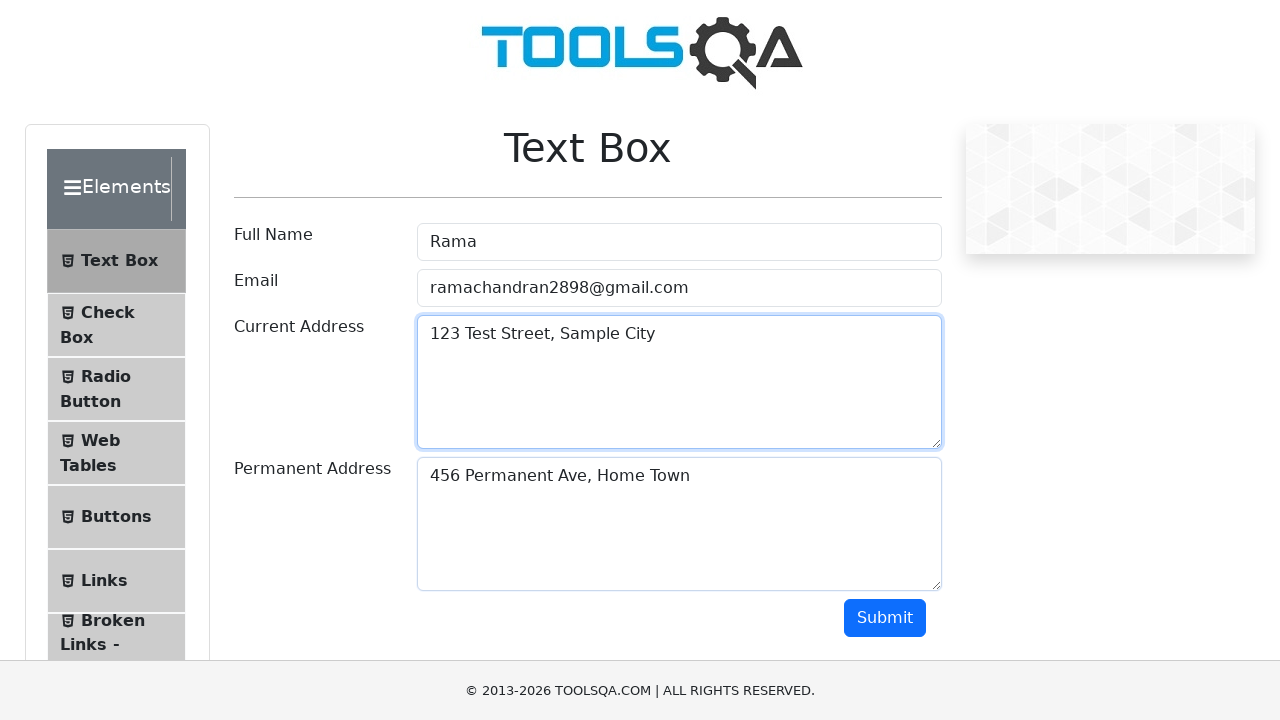

Clicked the submit button to submit the text box form at (885, 618) on button#submit
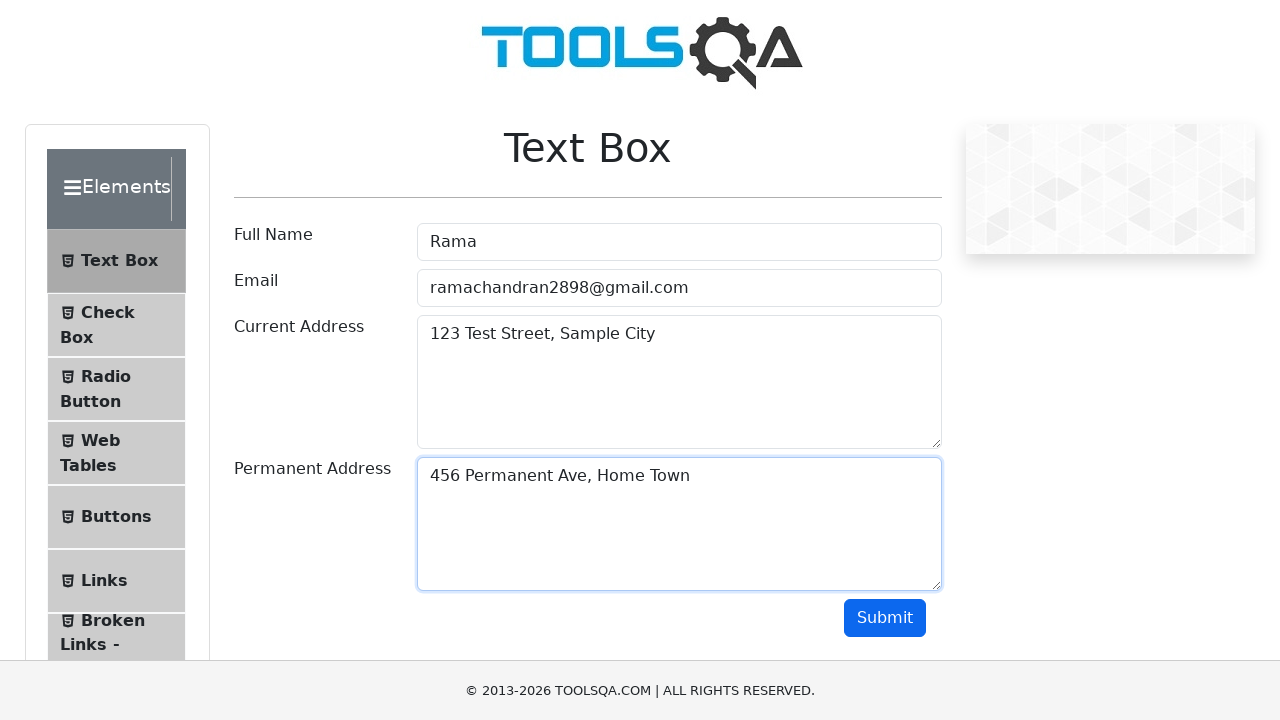

Form submission output appeared on the page
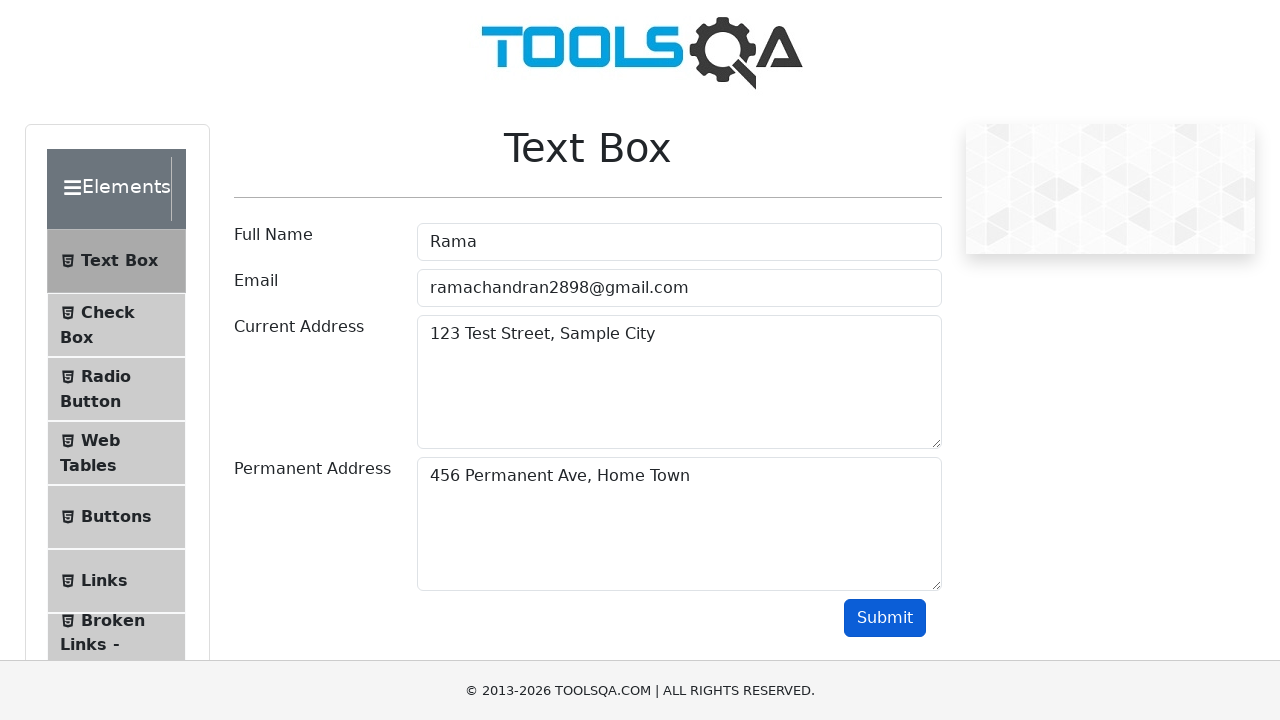

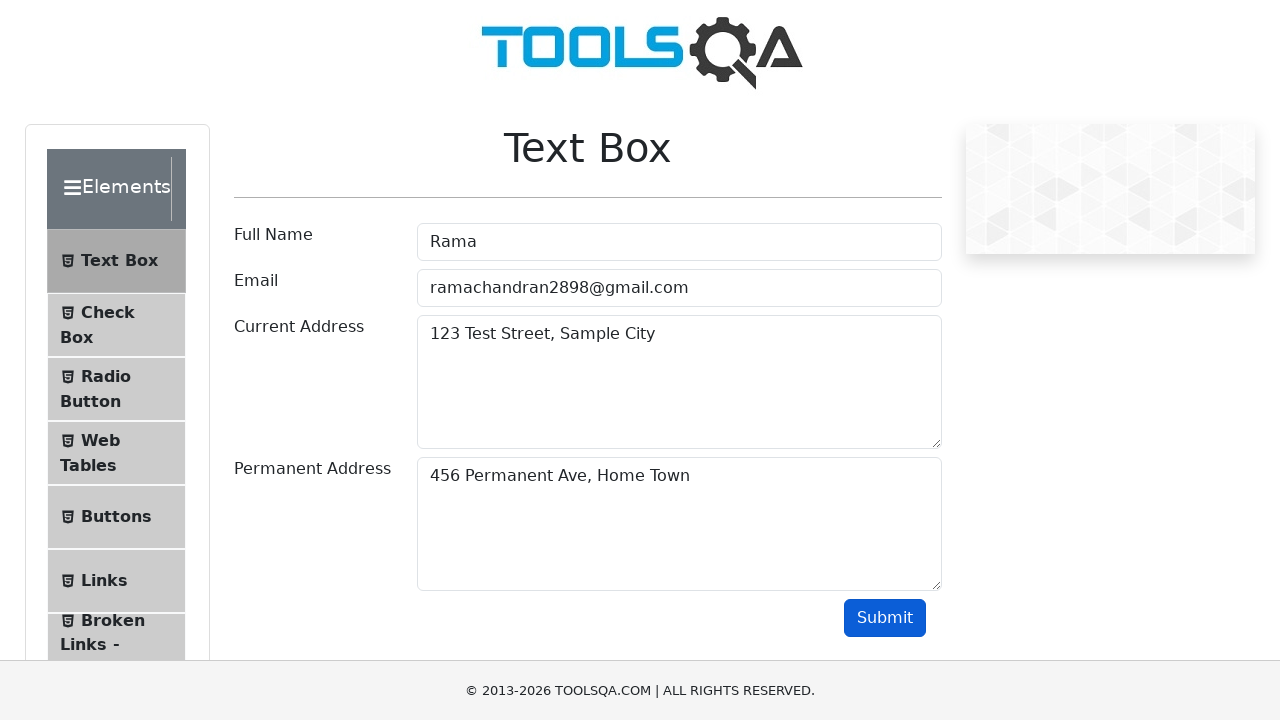